Tests un-marking items as complete by unchecking their checkboxes

Starting URL: https://demo.playwright.dev/todomvc

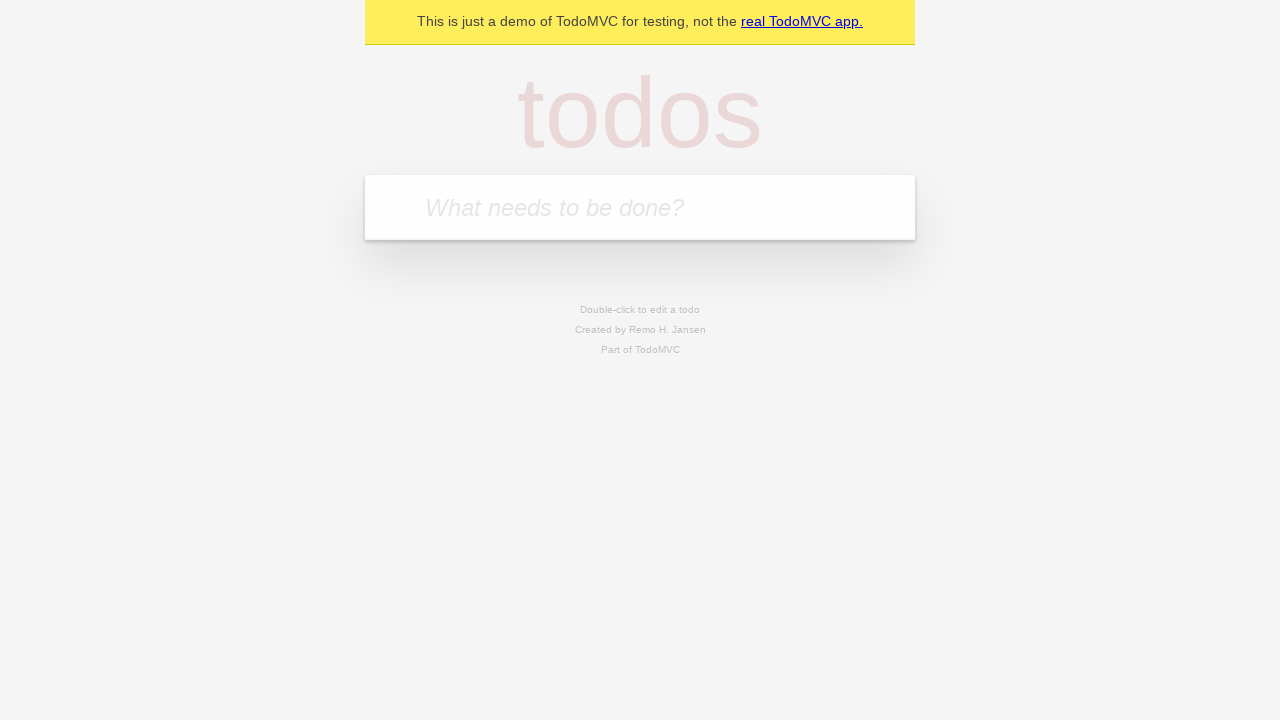

Filled input field with 'buy some cheese' on internal:attr=[placeholder="What needs to be done?"i]
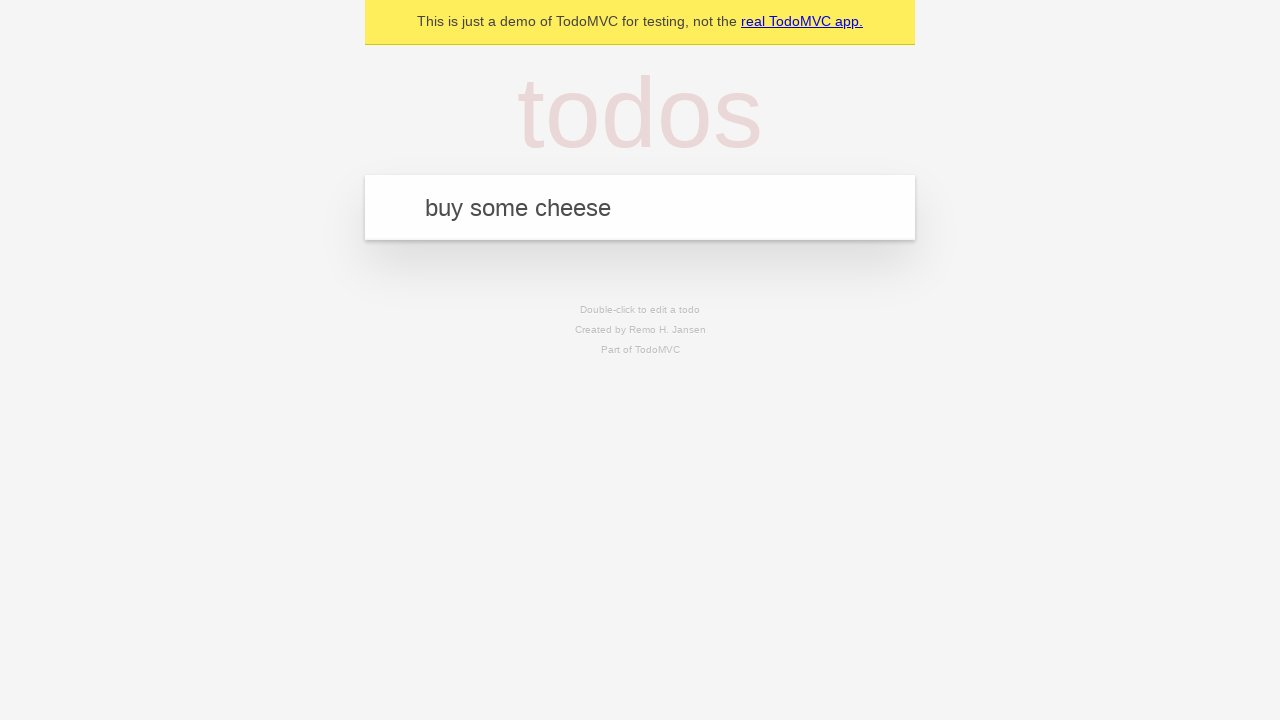

Pressed Enter to create first todo item on internal:attr=[placeholder="What needs to be done?"i]
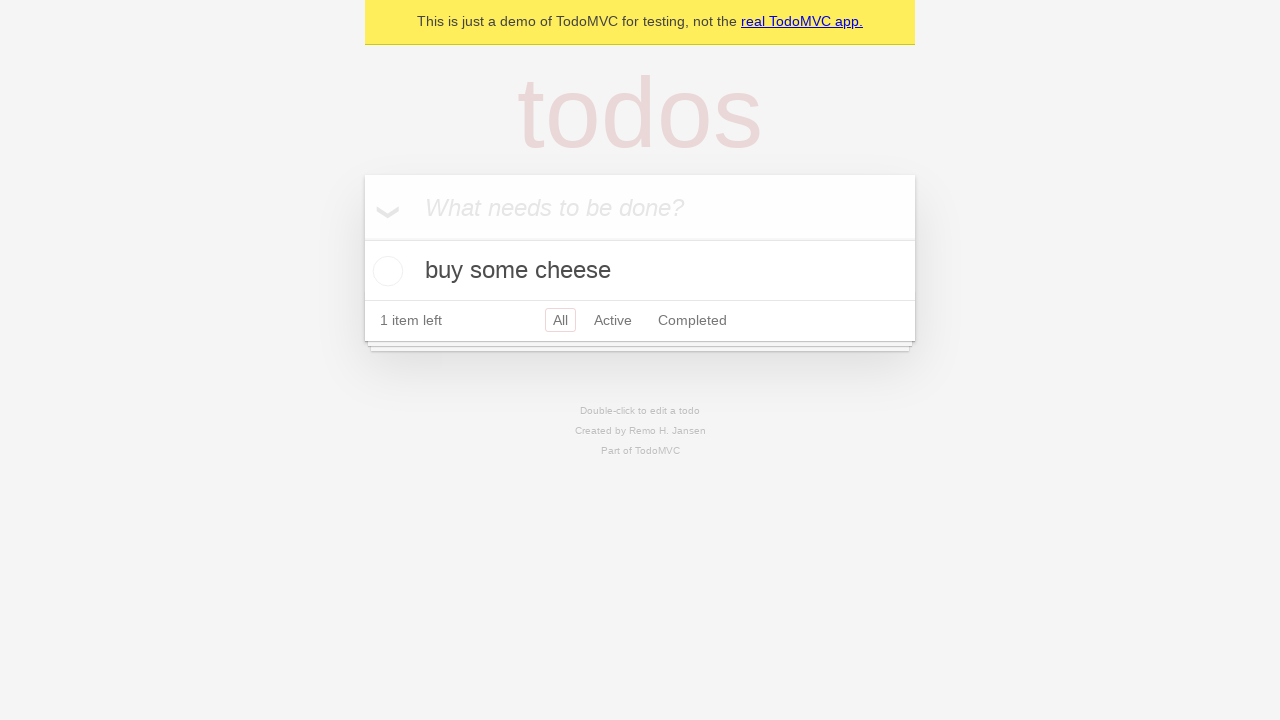

Filled input field with 'feed the cat' on internal:attr=[placeholder="What needs to be done?"i]
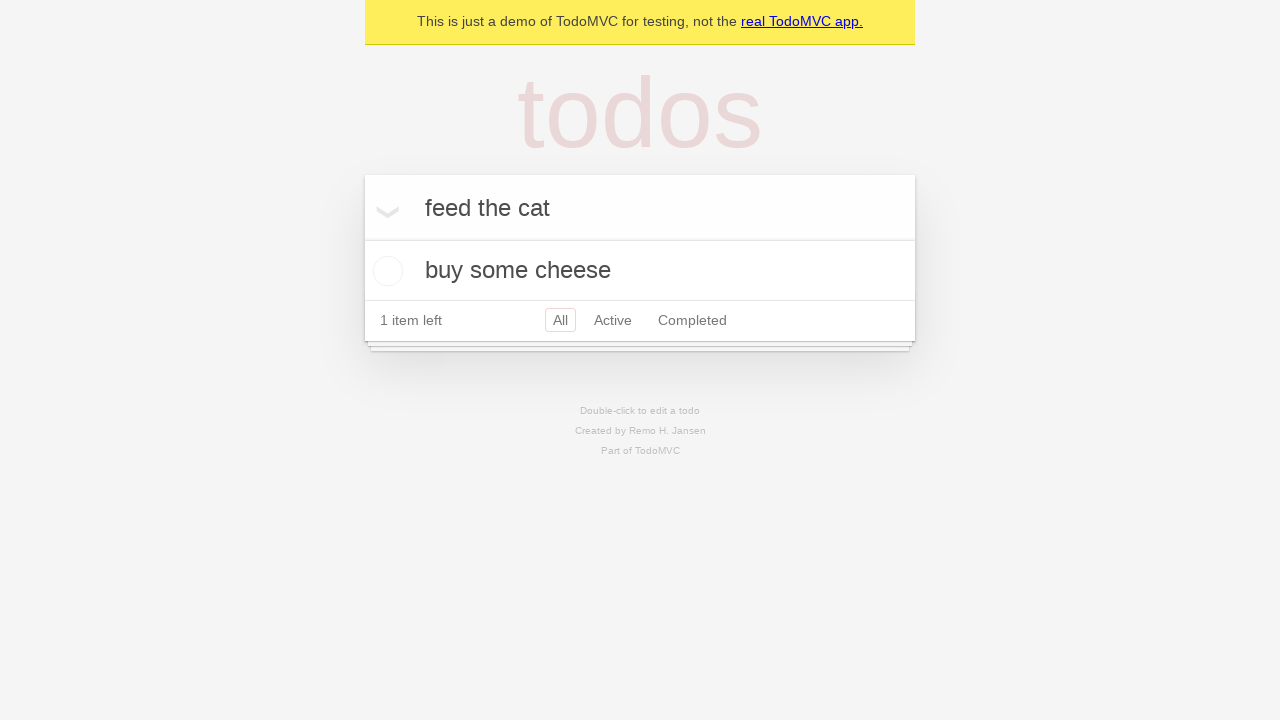

Pressed Enter to create second todo item on internal:attr=[placeholder="What needs to be done?"i]
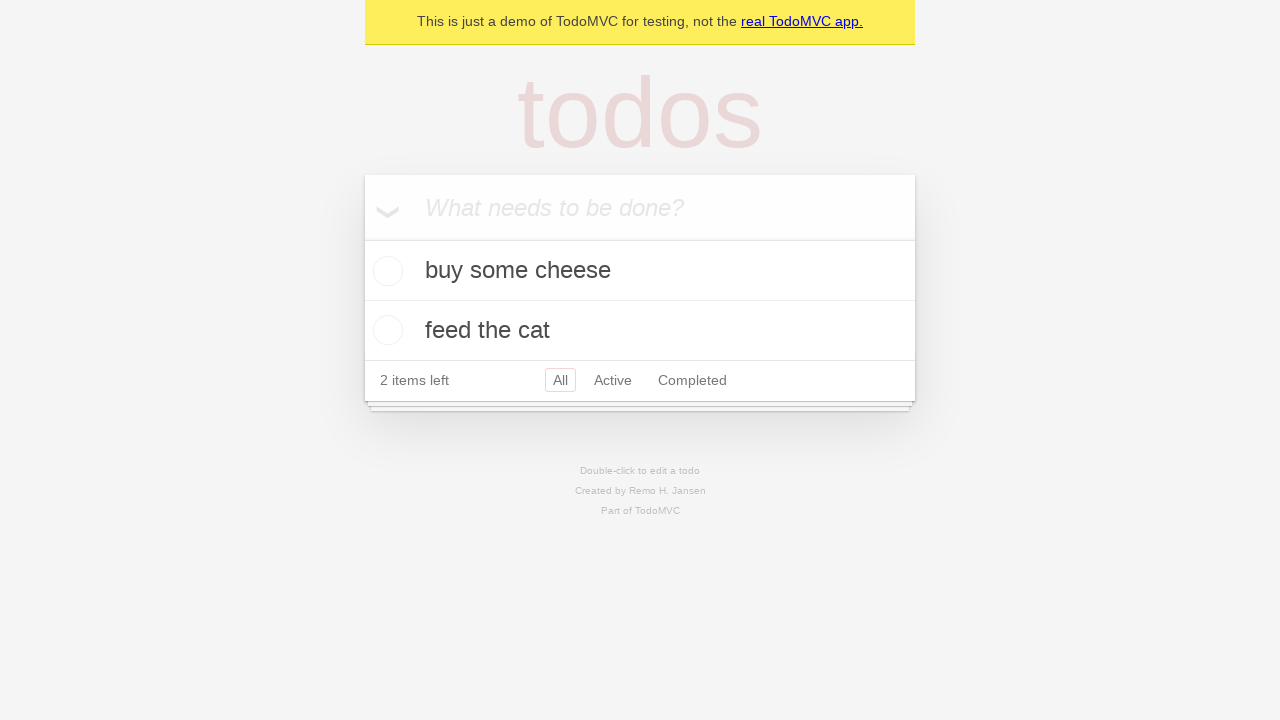

Checked checkbox for first todo item 'buy some cheese' at (385, 271) on internal:testid=[data-testid="todo-item"s] >> nth=0 >> internal:role=checkbox
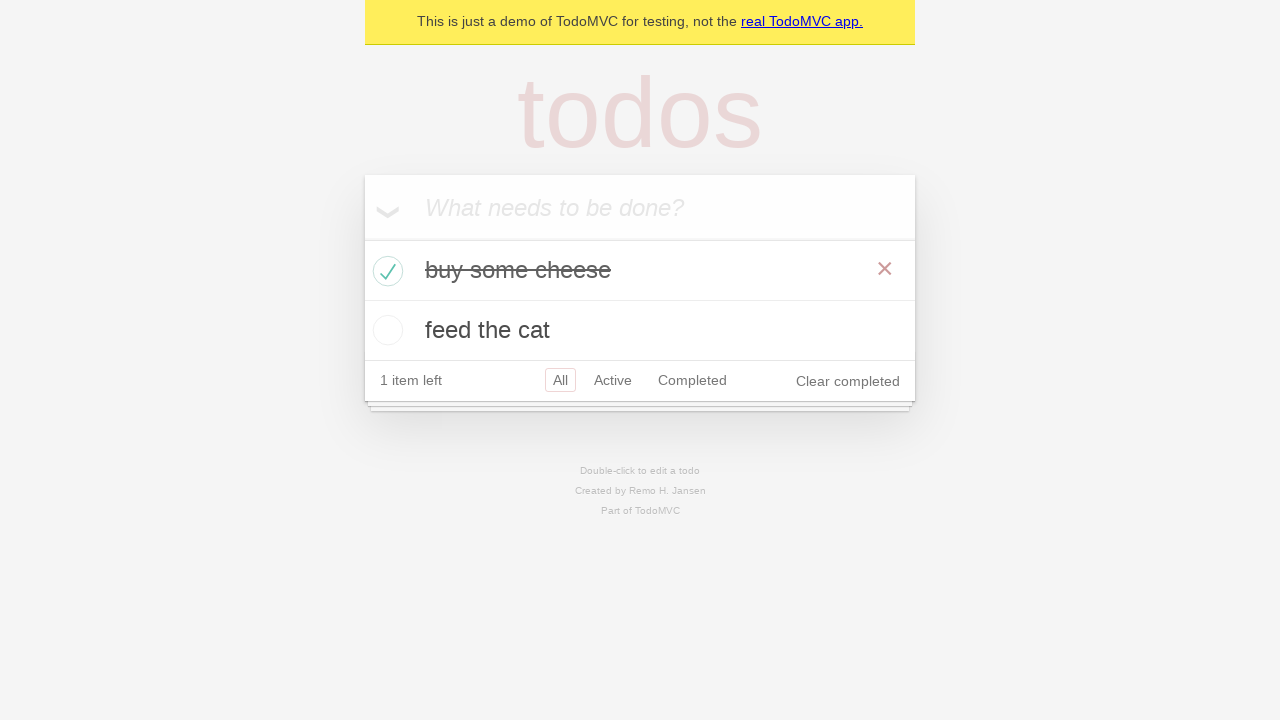

Unchecked checkbox to un-mark first todo item as complete at (385, 271) on internal:testid=[data-testid="todo-item"s] >> nth=0 >> internal:role=checkbox
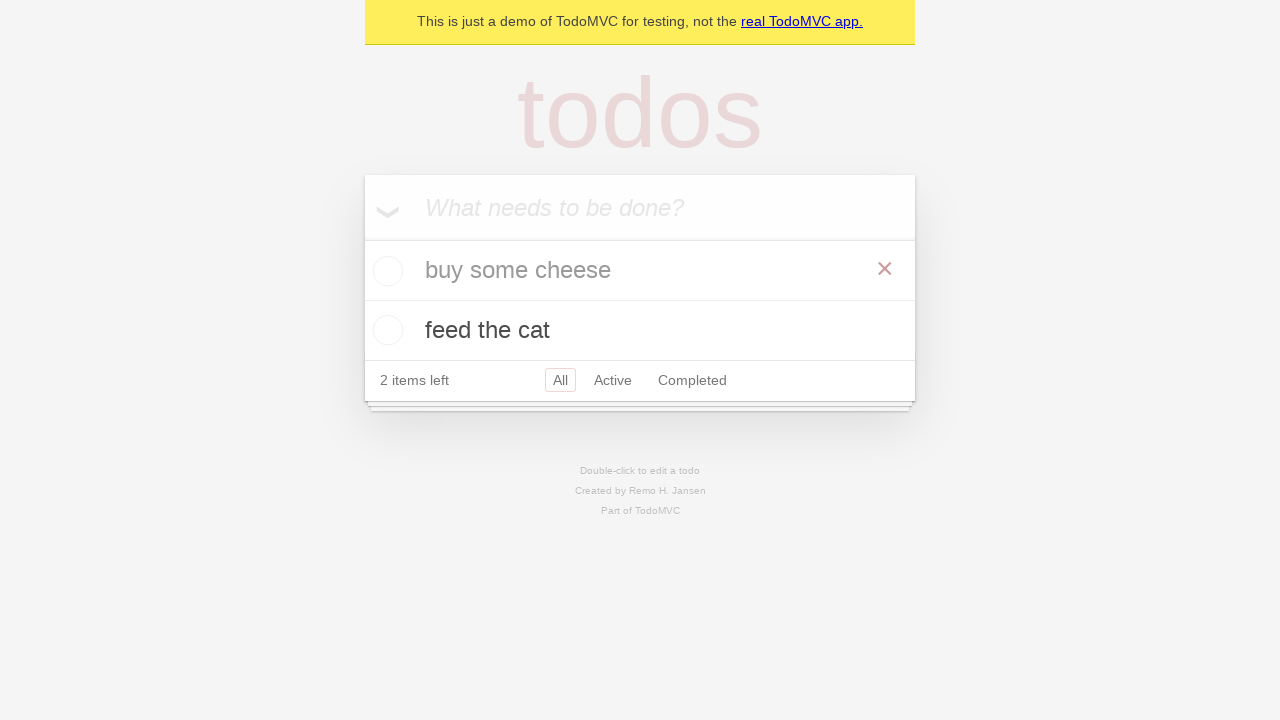

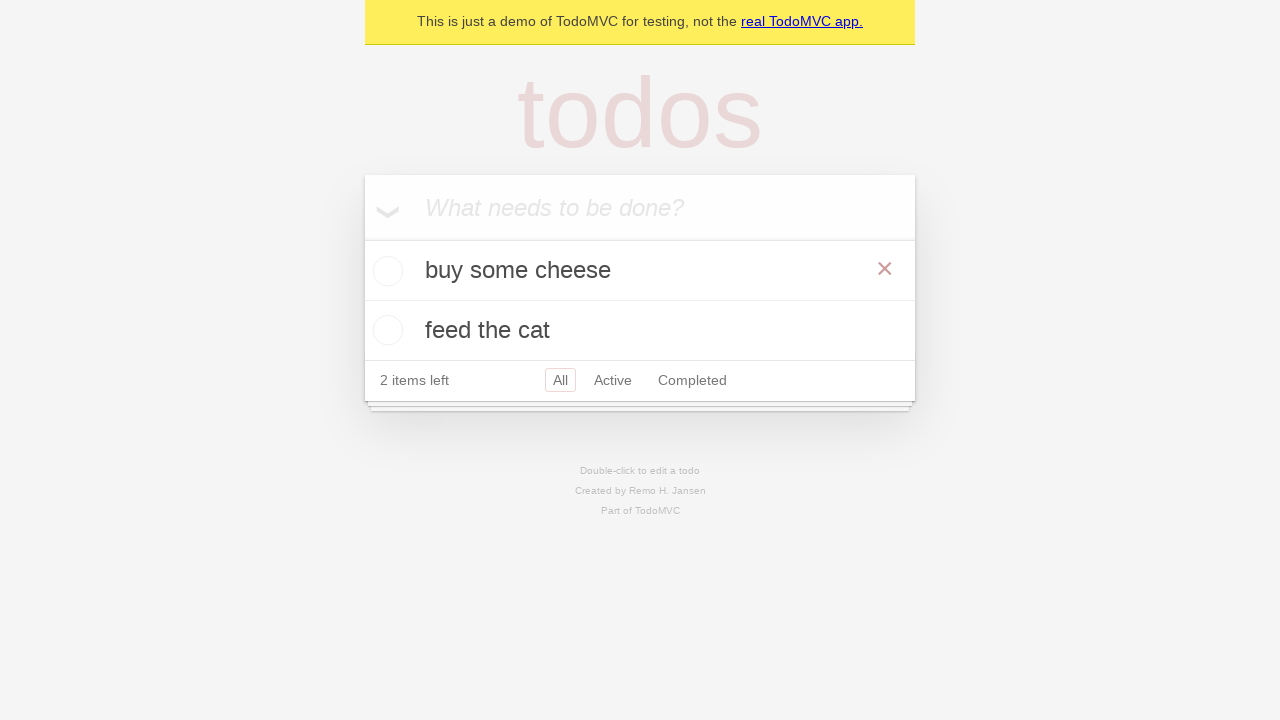